Tests button interactions by clicking multiple buttons and verifying the resulting text displays and navigation

Starting URL: https://kiwiduck.github.io/button

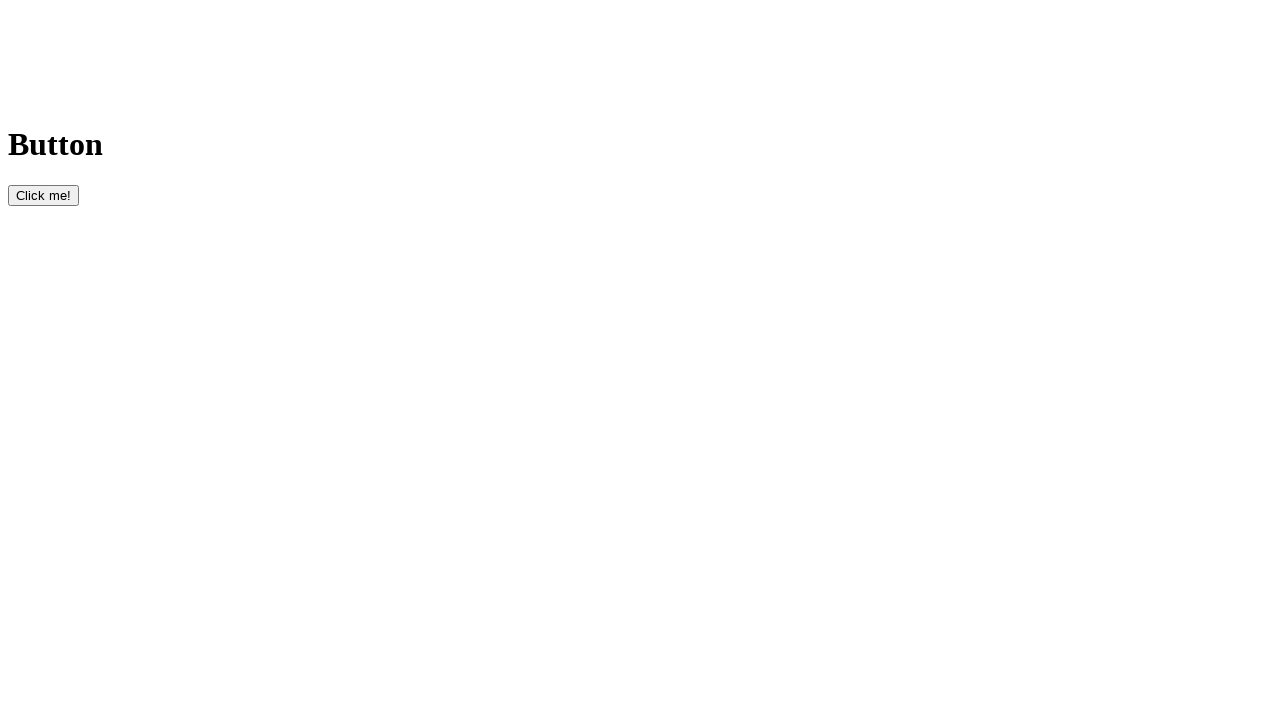

Waited for 'Click me!' button to load
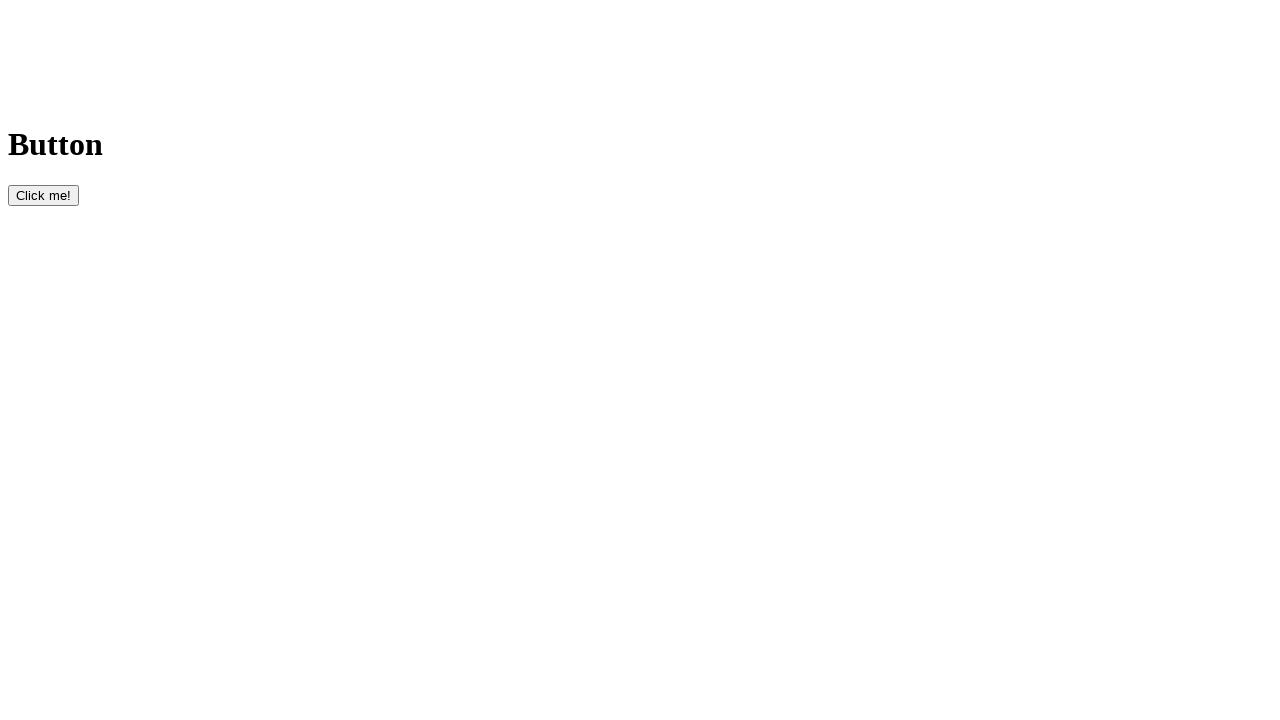

Clicked the 'Click me!' button at (44, 195) on #first
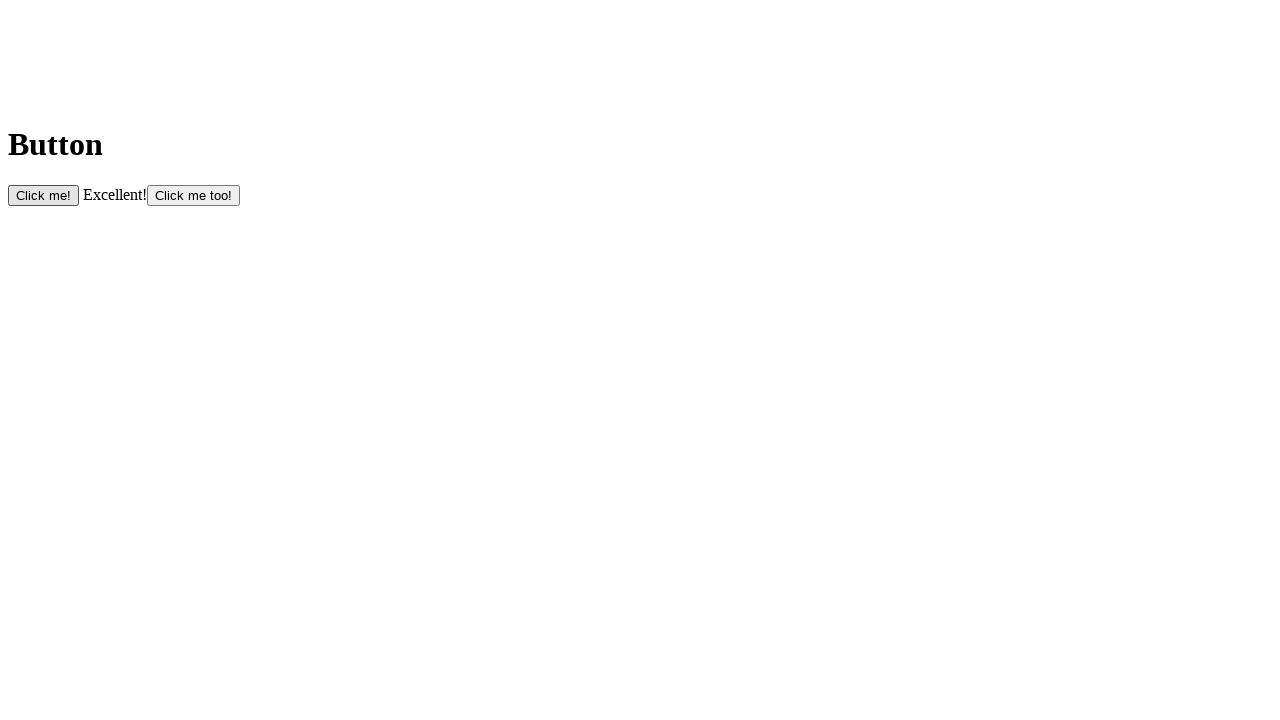

Verified 'Excellent!' text appeared in result element
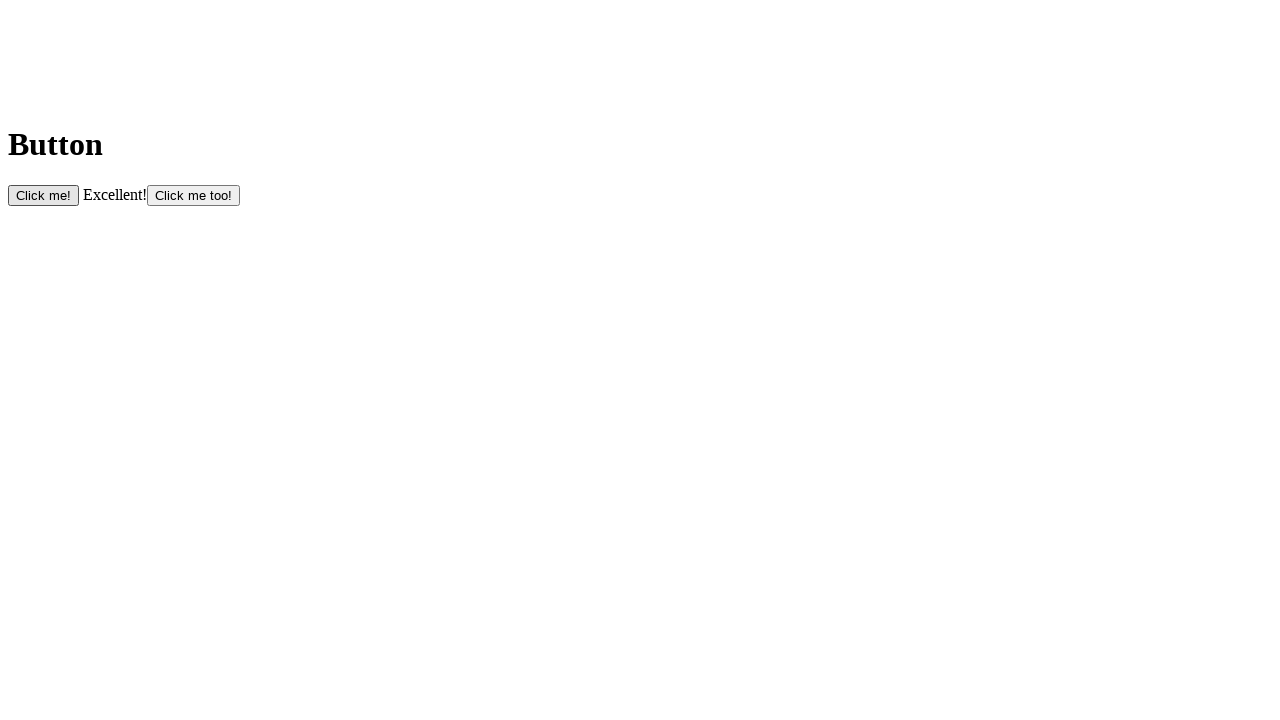

Waited for 'Click me too!' button to load
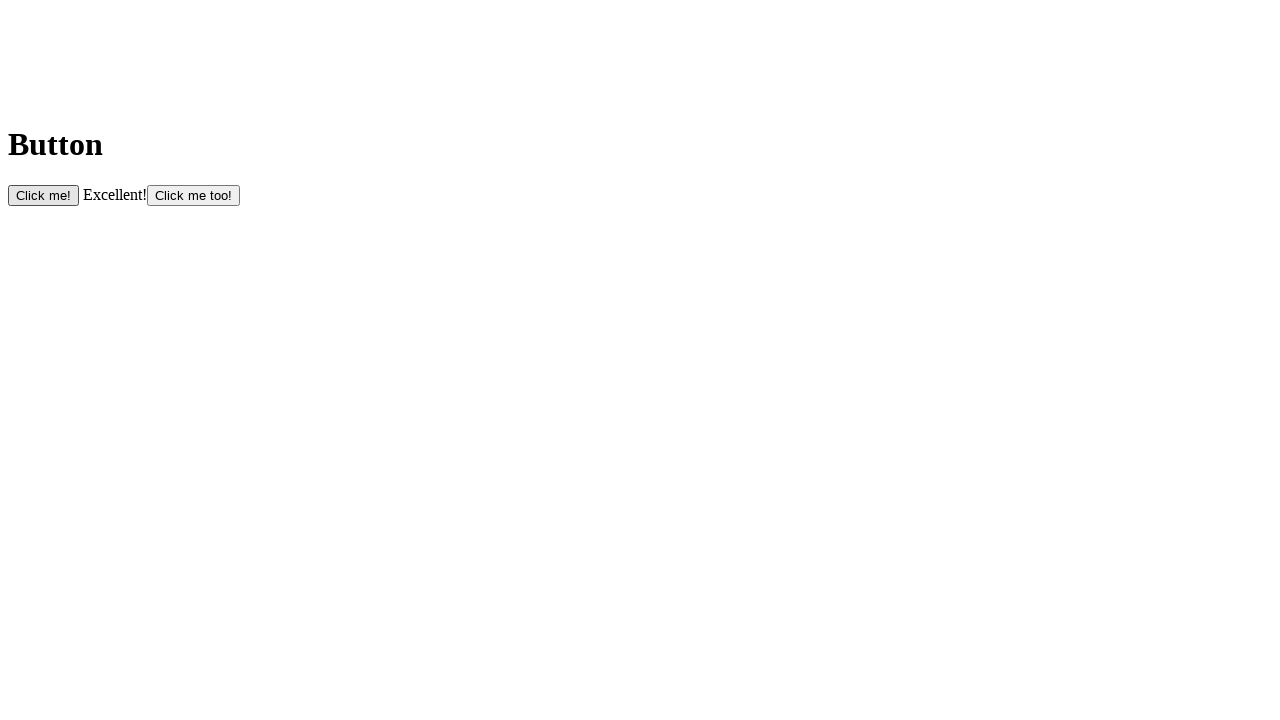

Clicked the 'Click me too!' button at (194, 195) on xpath=//input[@value='Click me too!']
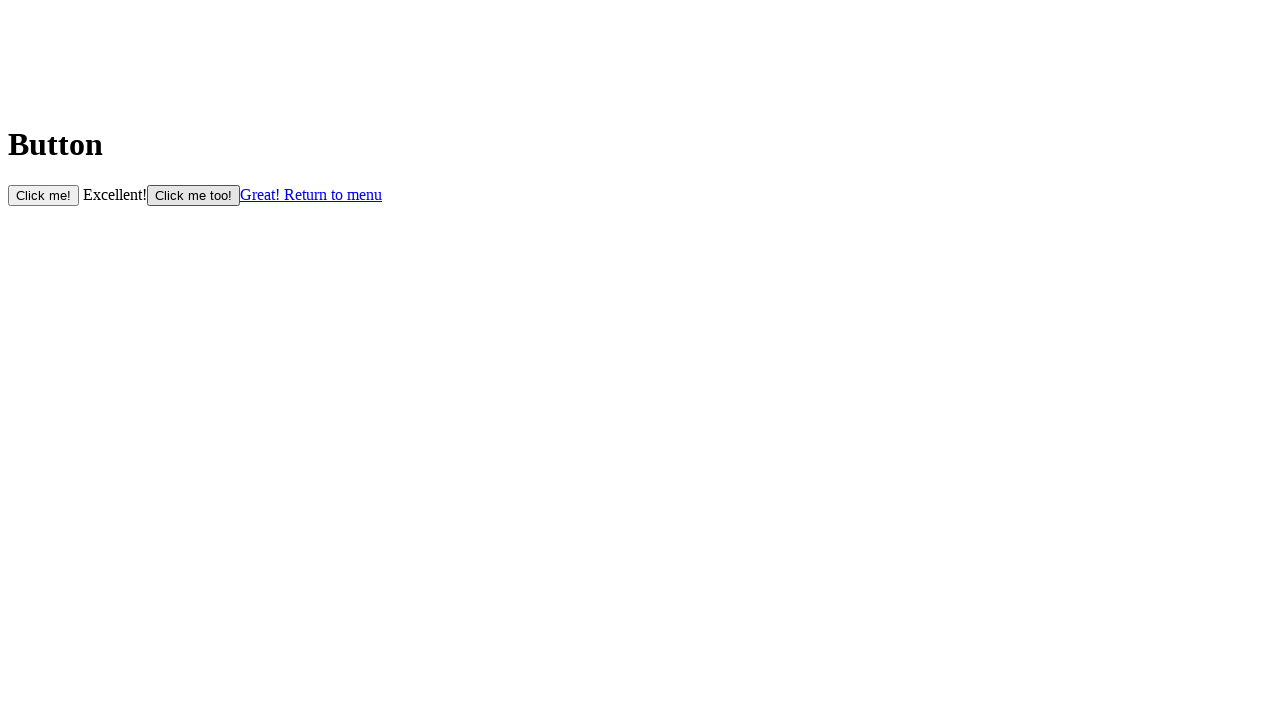

Waited for 'Great! Return to menu' link to appear
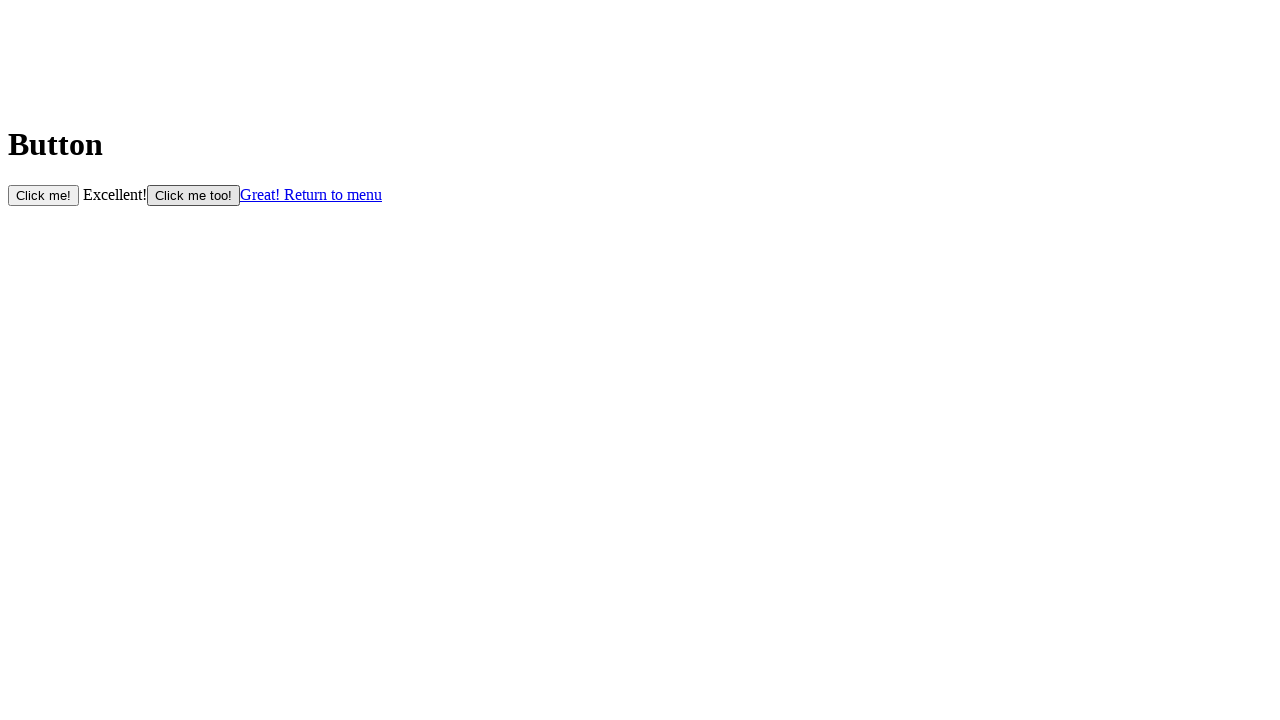

Clicked the 'Great! Return to menu' link at (311, 194) on text=Great! Return to menu
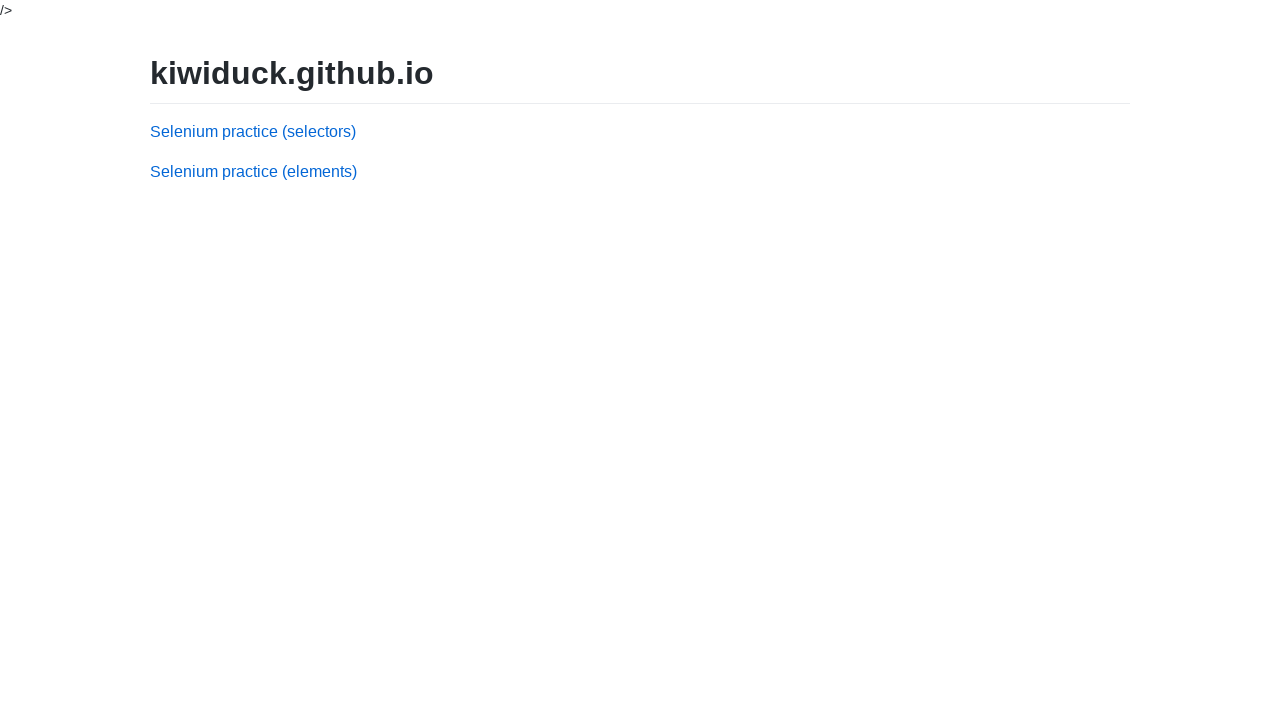

Verified return to menu by confirming main heading is visible
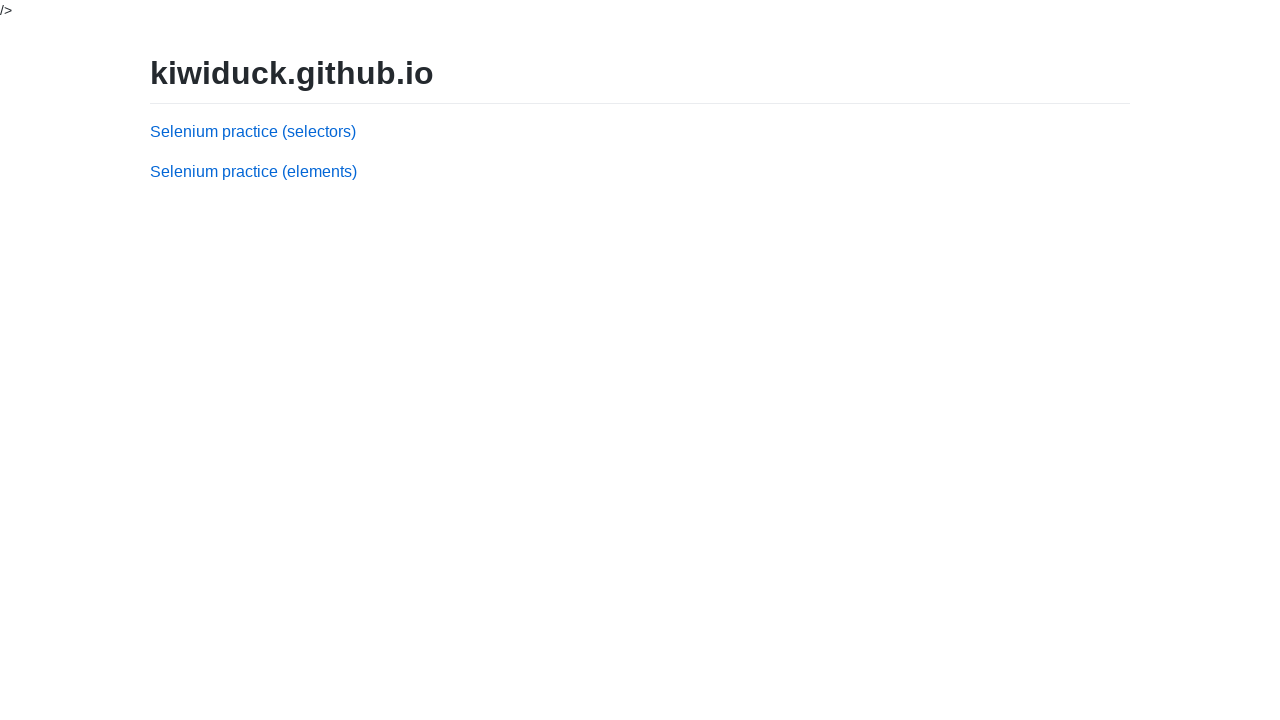

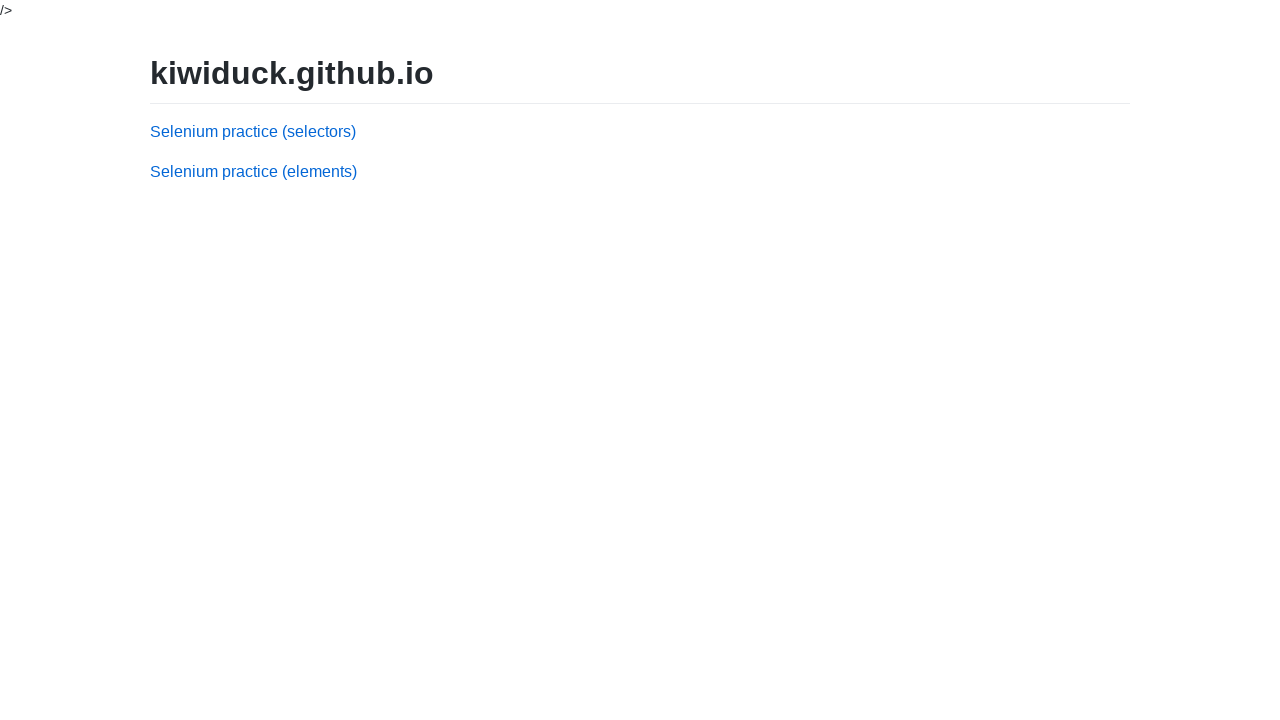